Tests the email newsletter subscription form by entering an email address and clicking submit

Starting URL: https://chadd.org/for-adults/overview/

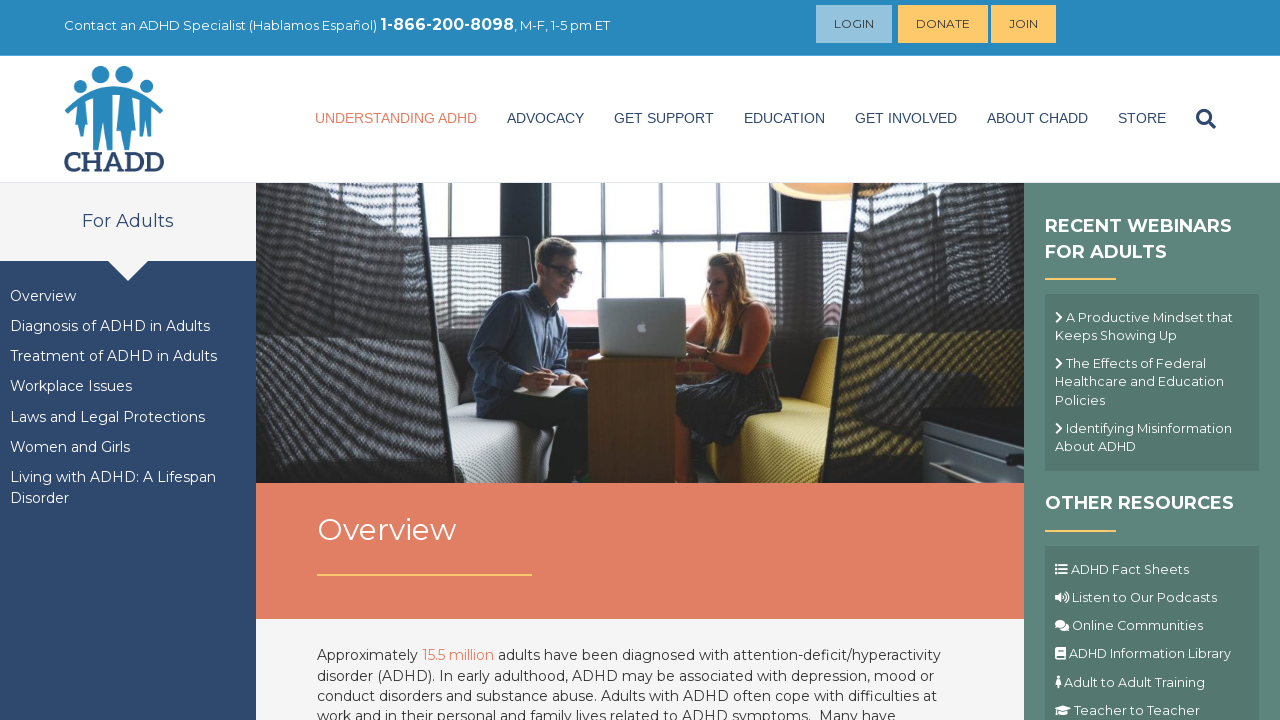

Navigated to https://chadd.org/for-adults/overview/
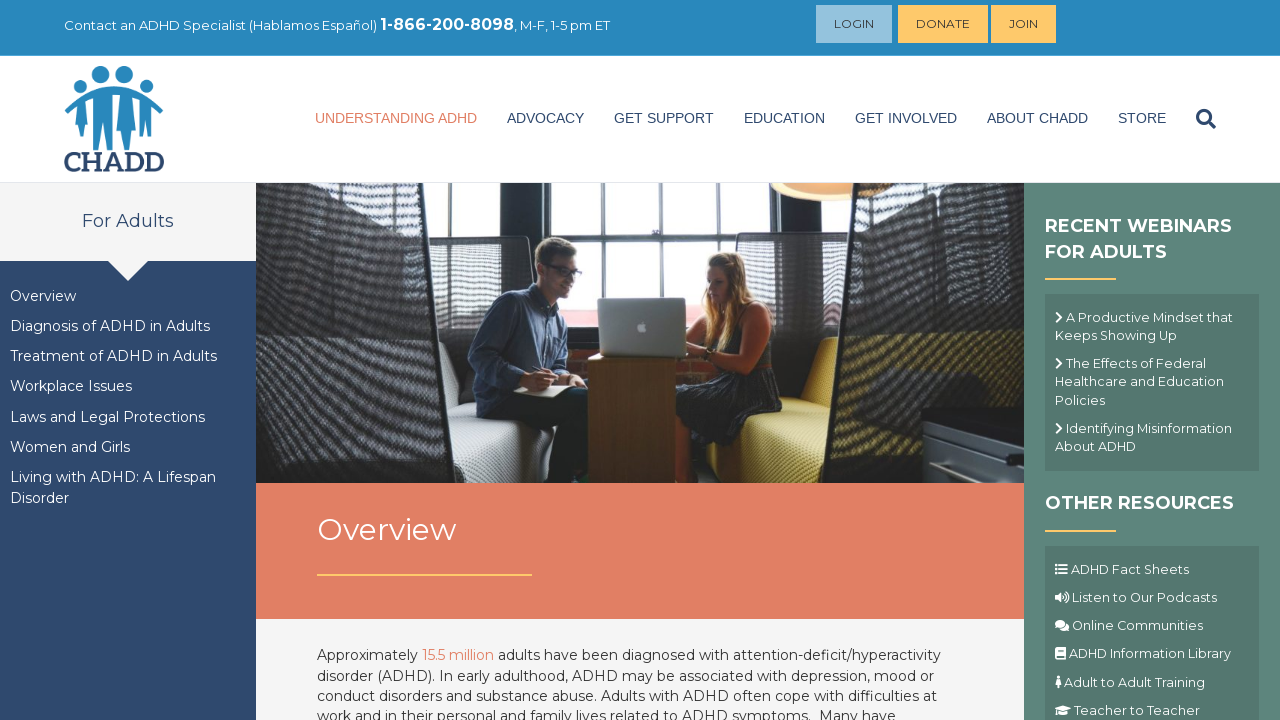

Filled email subscription field with 'testemail847@example.com' on input[name='EMAIL']
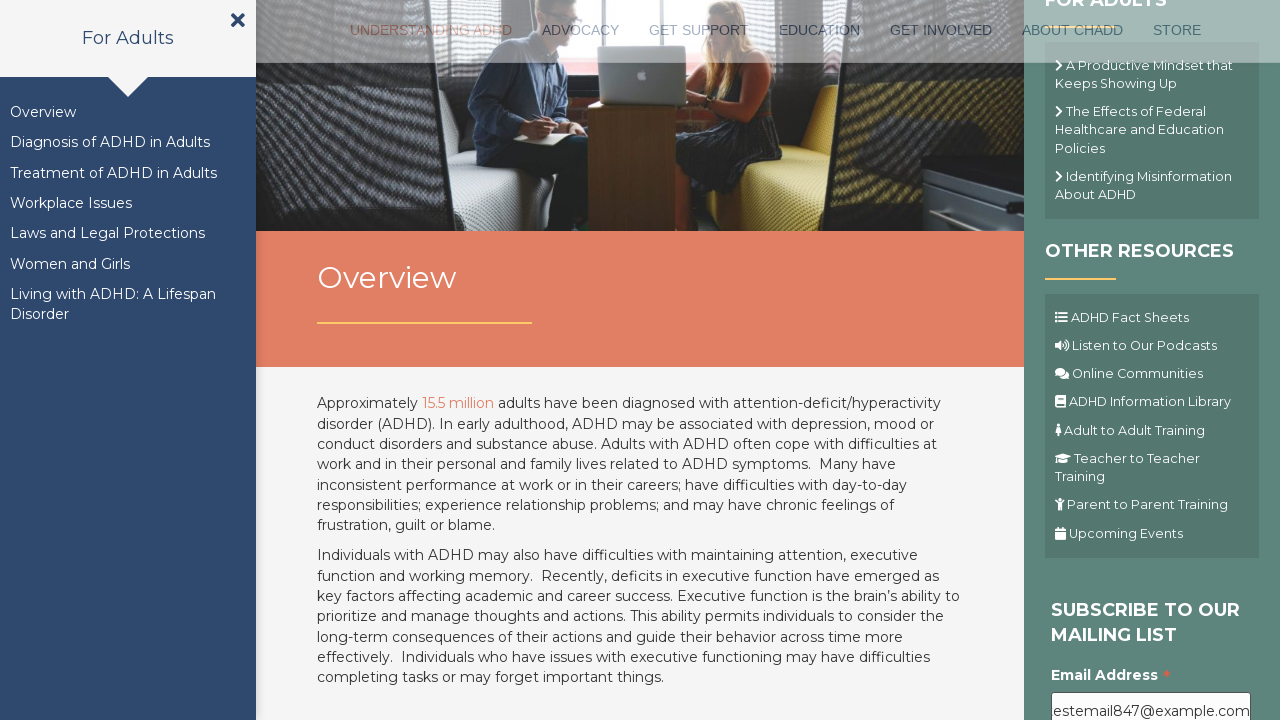

Clicked submit button to subscribe to newsletter at (1111, 361) on .button
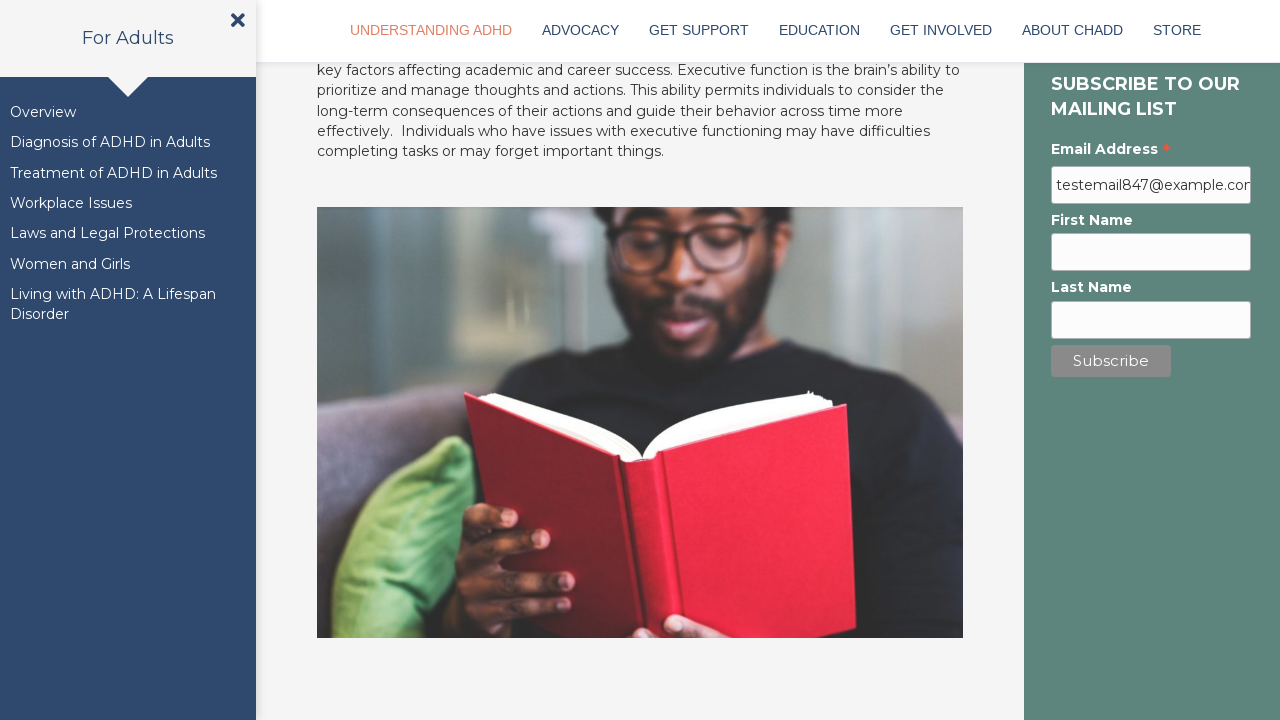

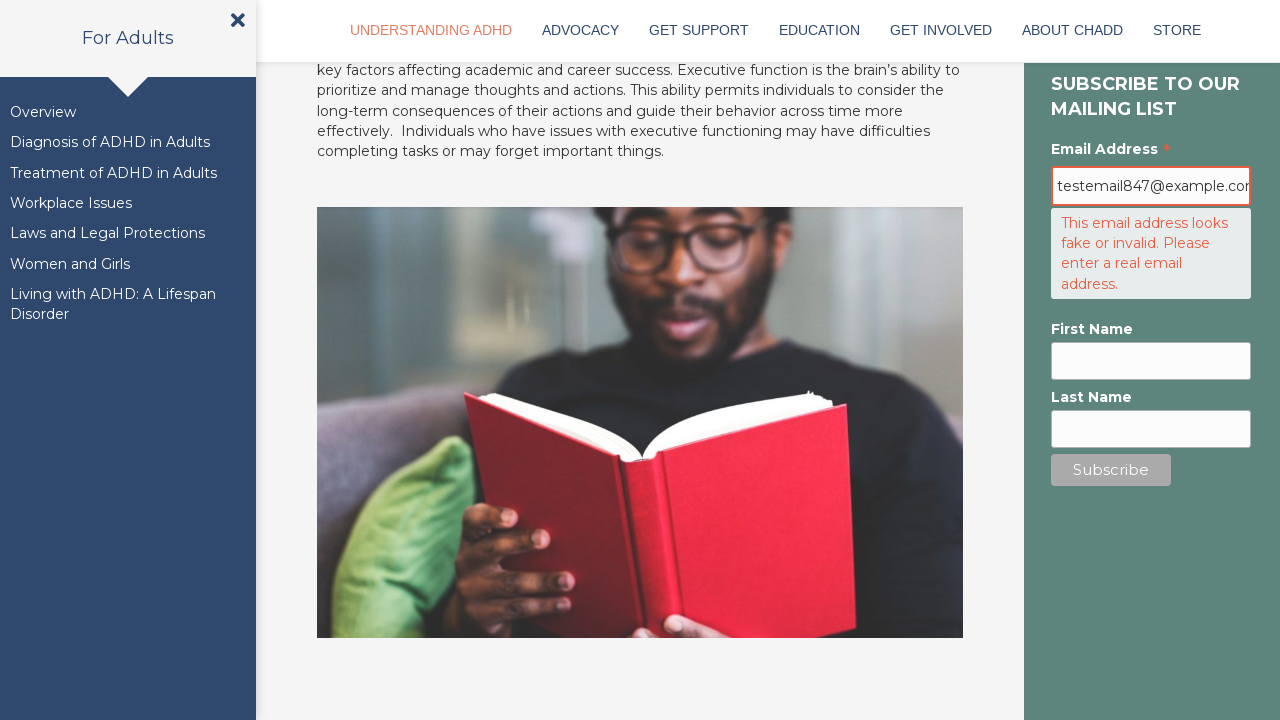